Tests keyboard actions by typing text with the Shift key held down in a form field to enter uppercase text

Starting URL: https://awesomeqa.com/practice.html

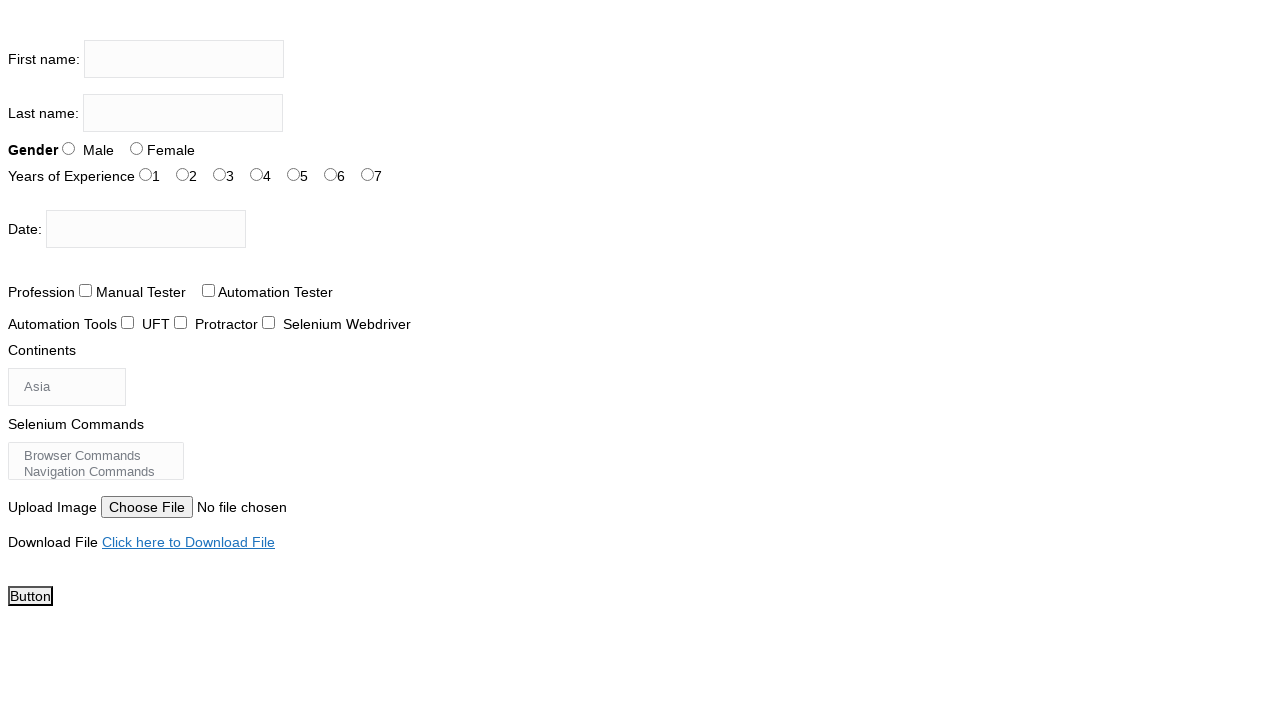

Located the first name input field
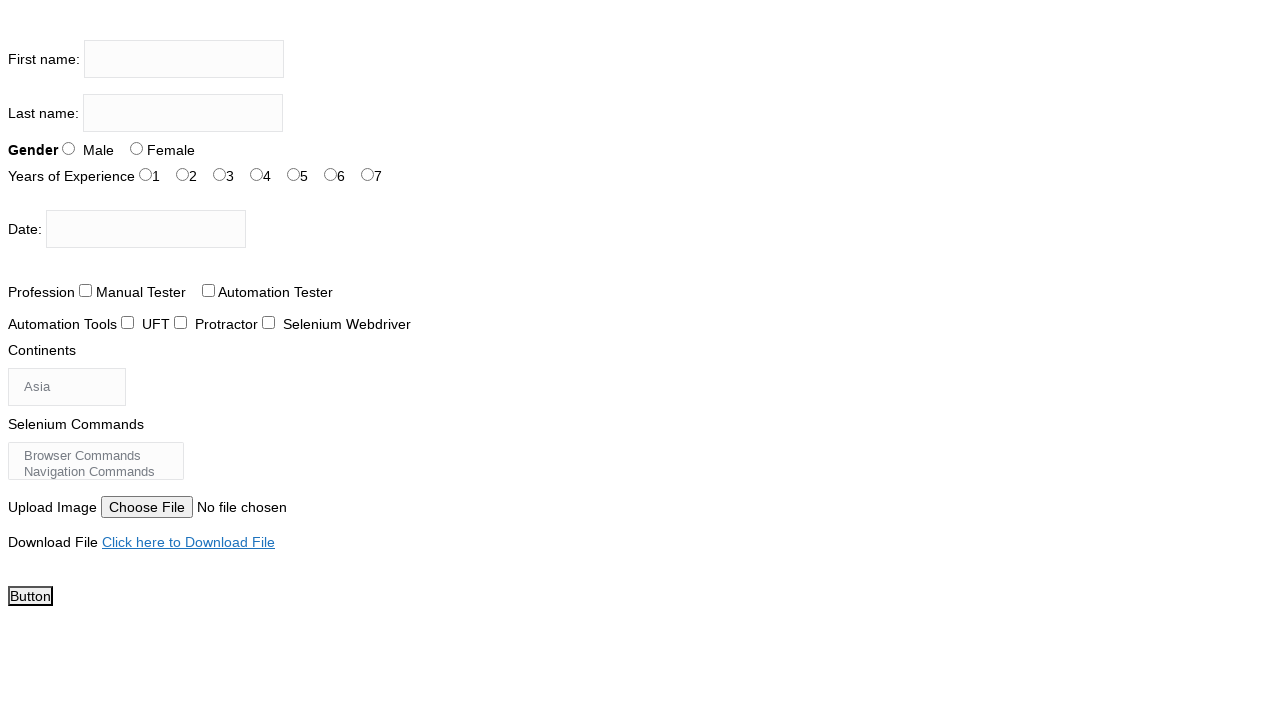

Filled first name field with uppercase text 'THE TESTING ACADEMY' on input[name='firstname']
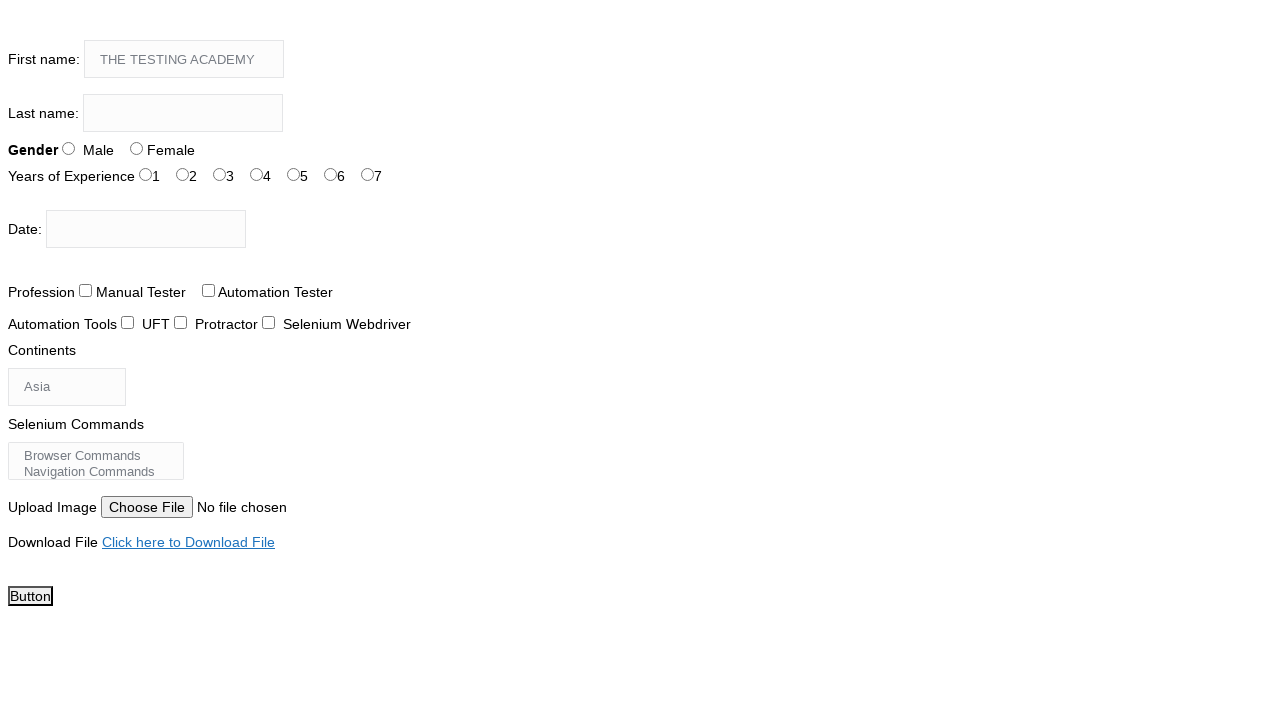

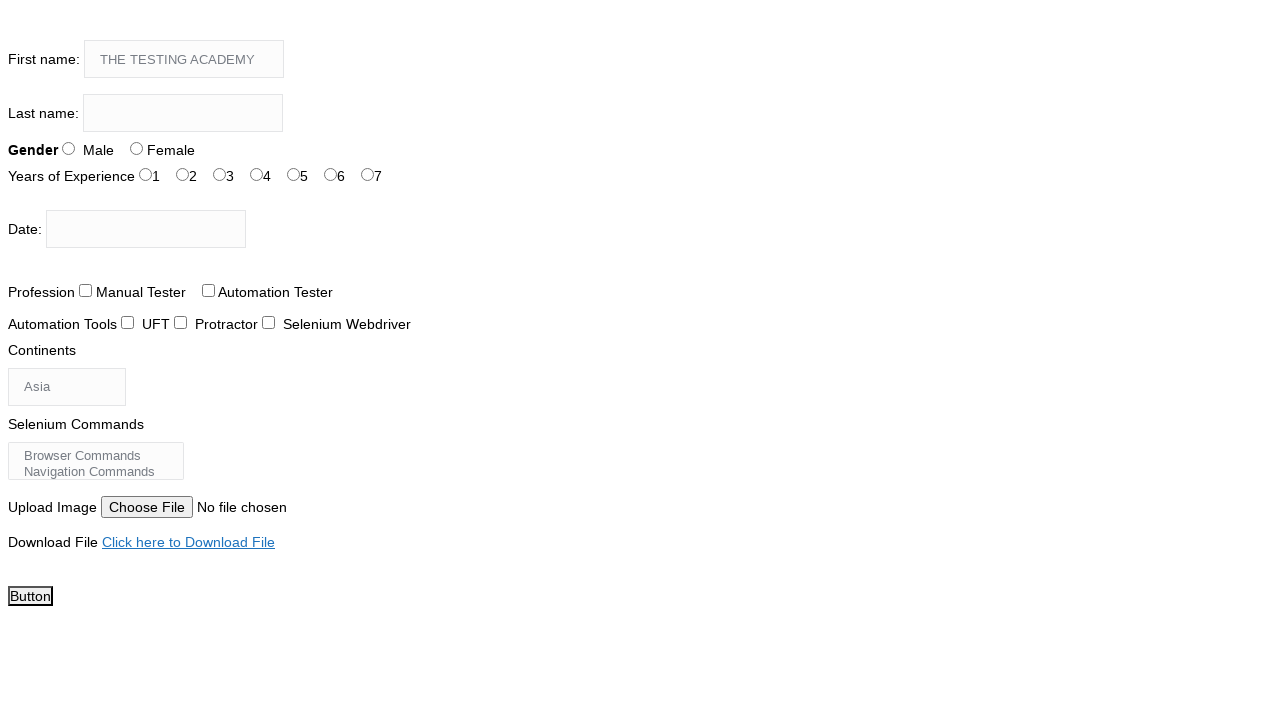